Navigates to a wedding venue listing page on mariages.net, waits for the page to load, scrolls to the bottom to trigger lazy loading, and verifies that venue listing links are present.

Starting URL: https://www.mariages.net/busc.php?id_grupo=1&id_sector=31&showmode=list&NumPage=1&userSearch=1&isNearby=0&priceType=menu

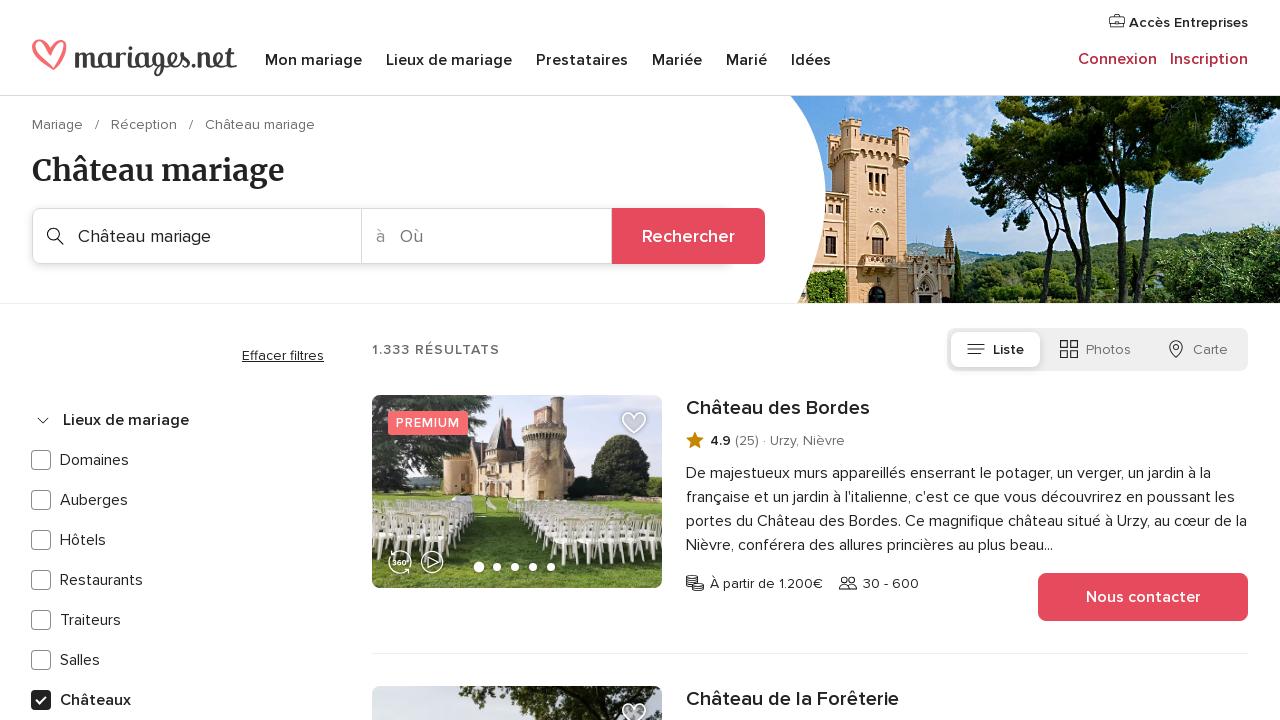

Waited for page to reach networkidle load state
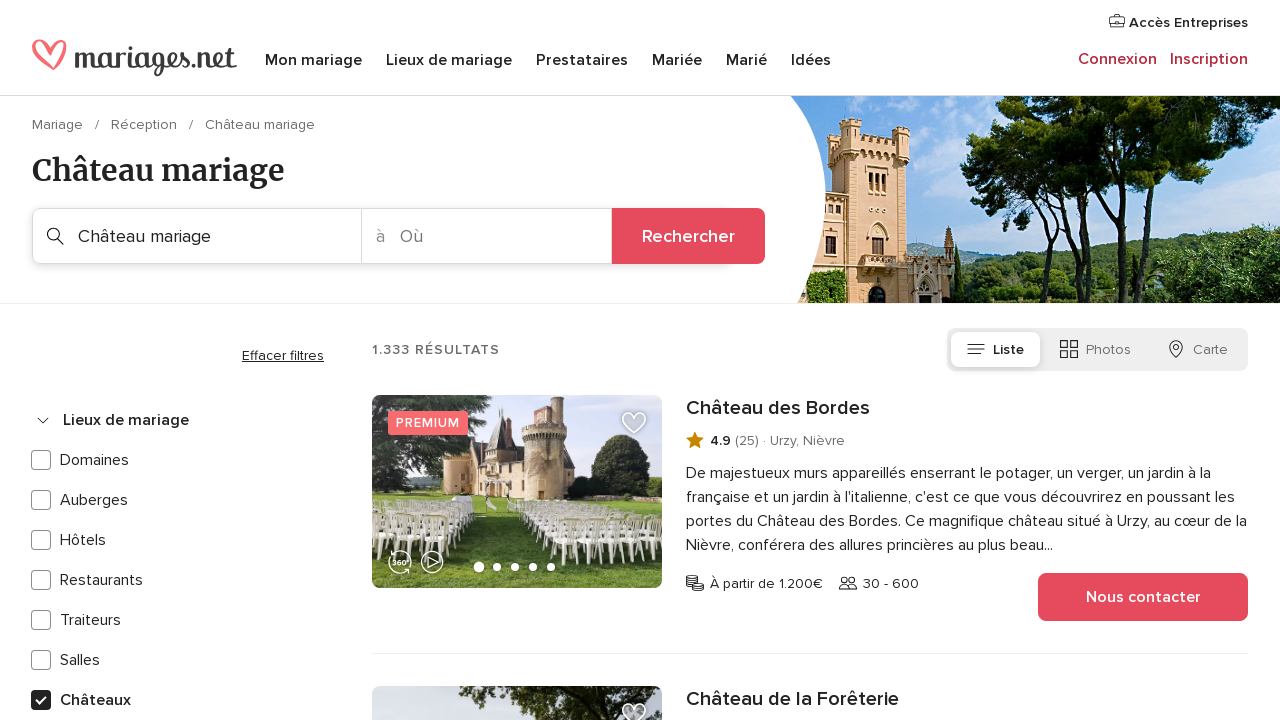

Waited 10 seconds for dynamic content to load
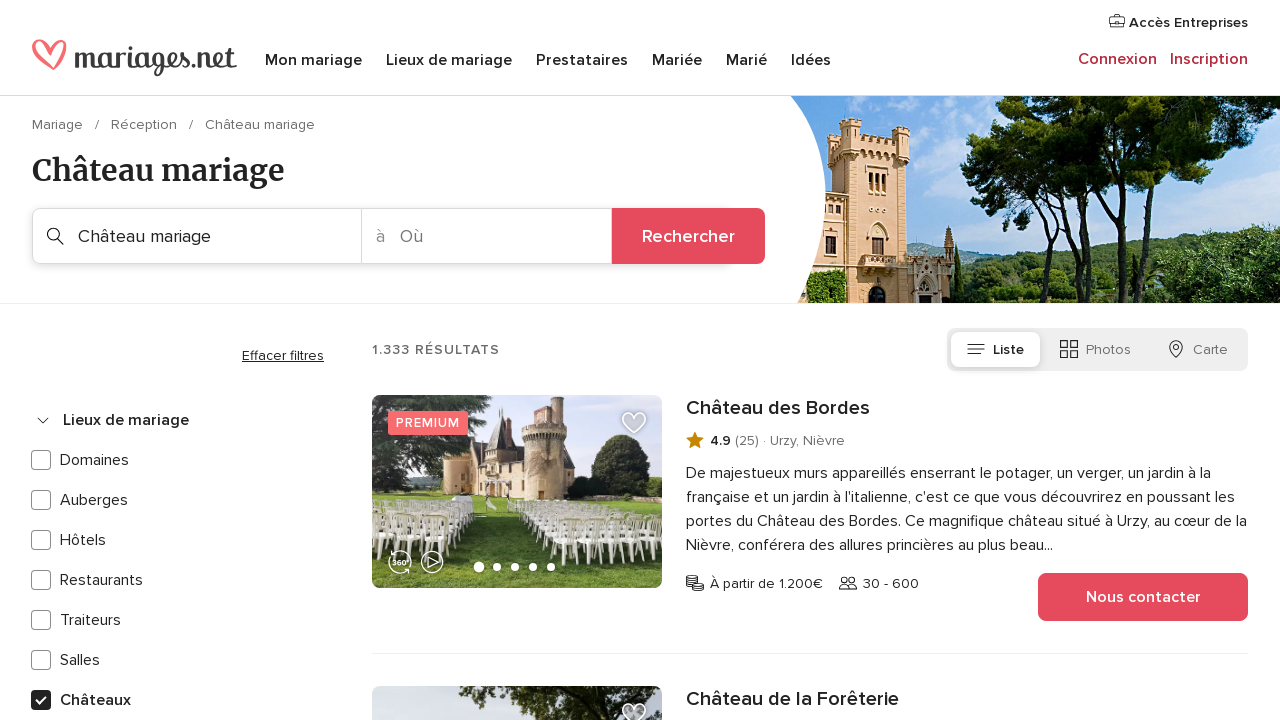

Scrolled to bottom of page to trigger lazy loading
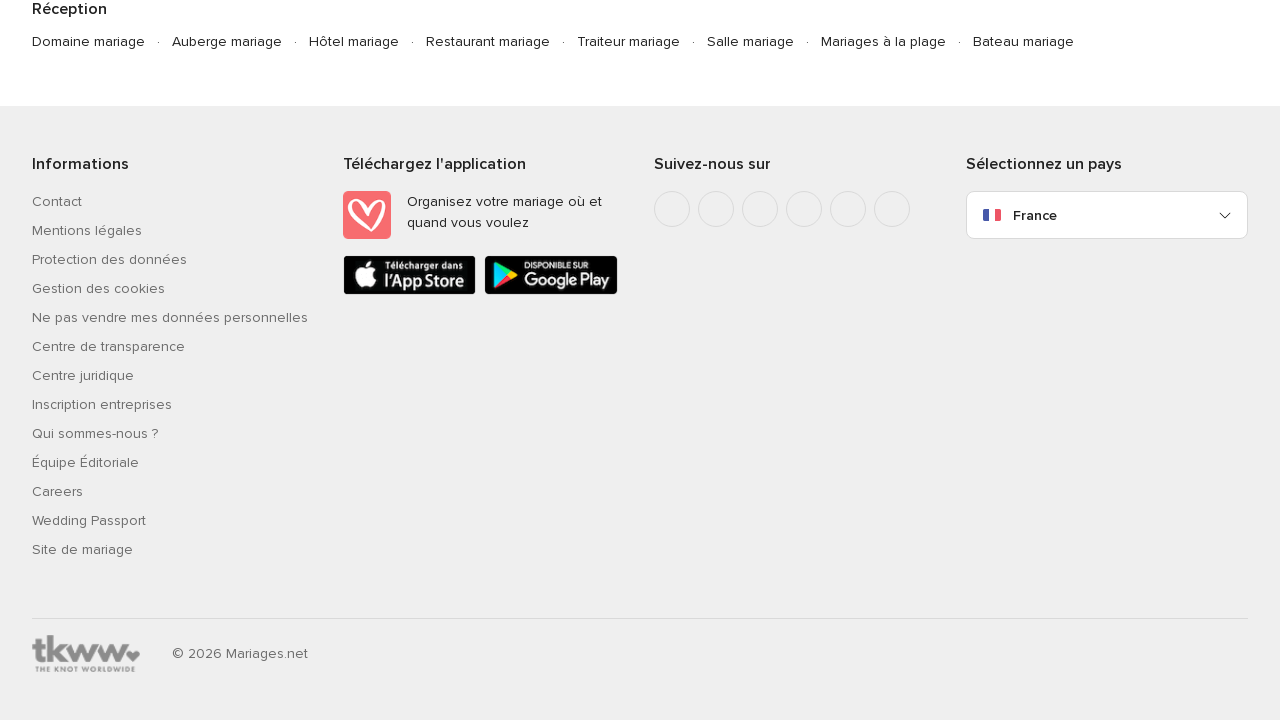

Waited 2 seconds for lazy-loaded content to render
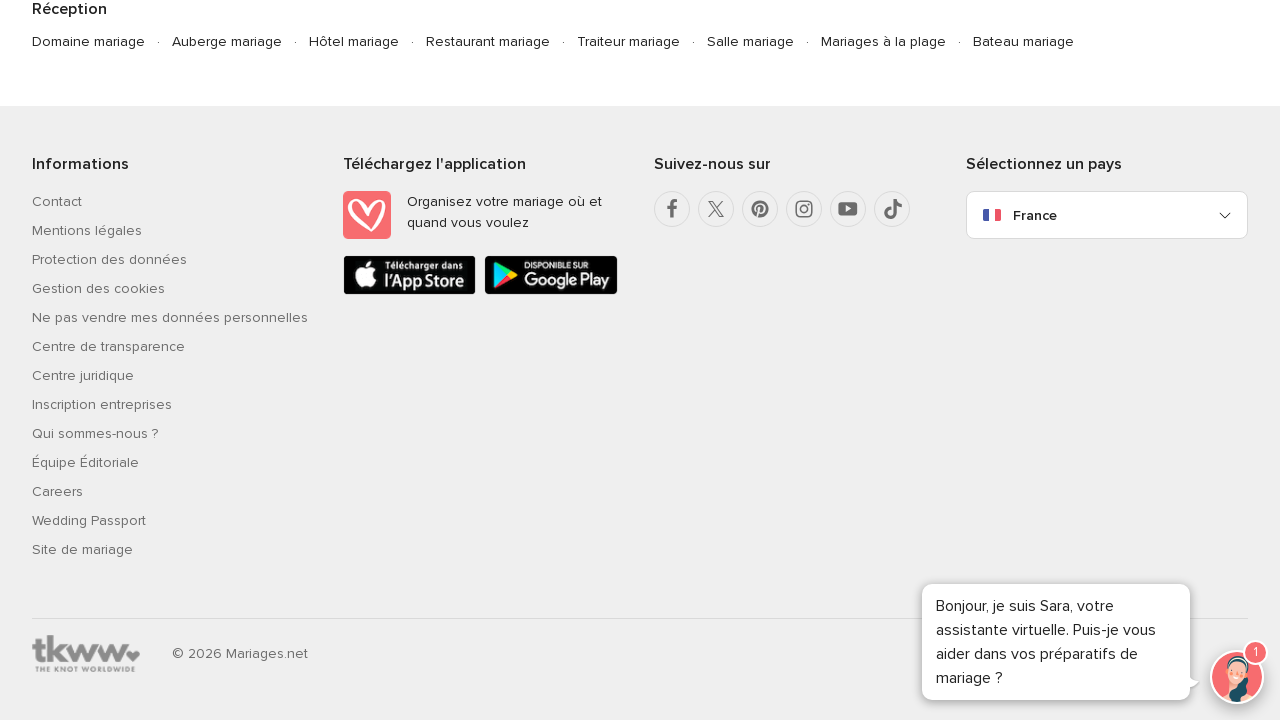

Verified venue listing links are present on the page
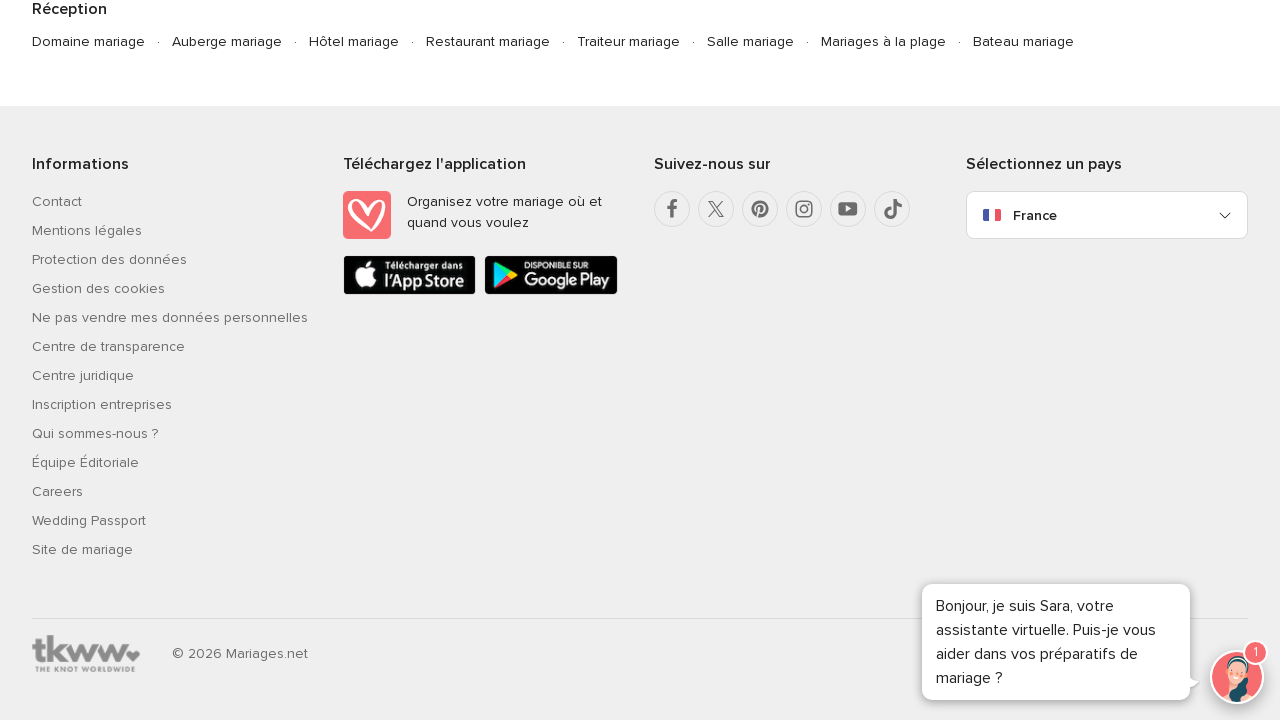

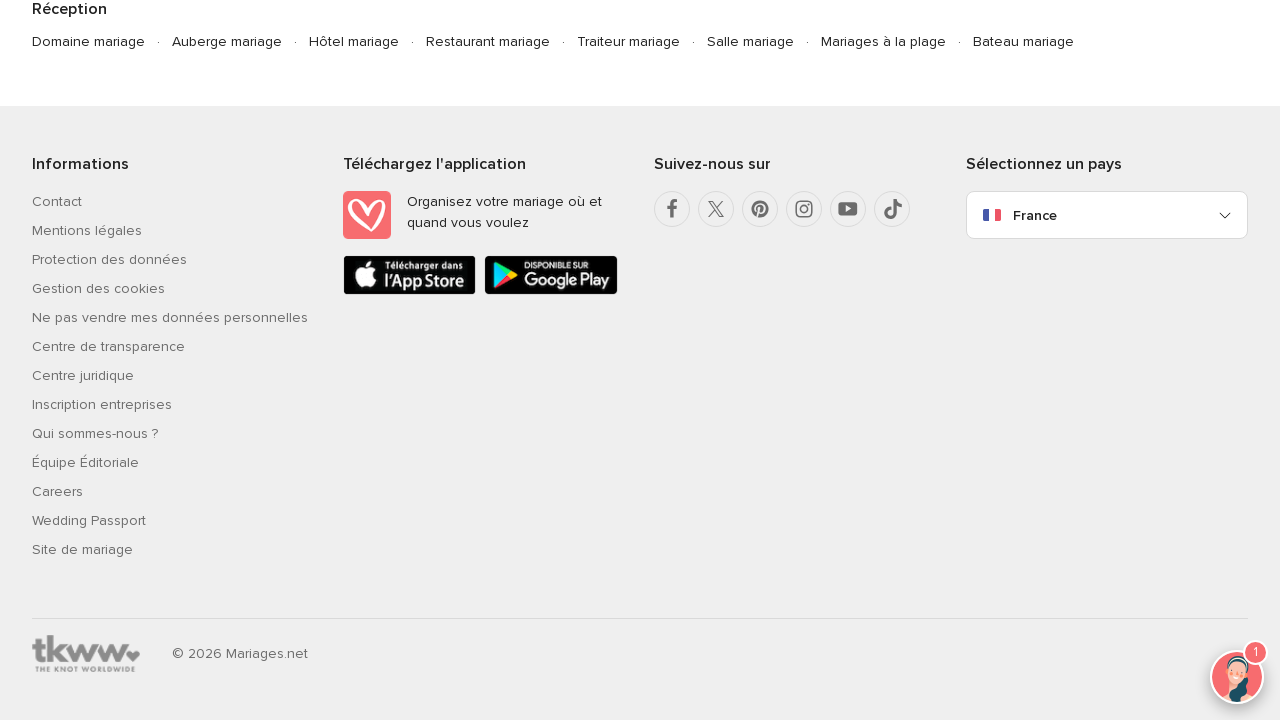